Fills out a practice form on DemoQA website including personal information, date of birth, hobbies, and location details, then submits the form

Starting URL: https://demoqa.com/automation-practice-form

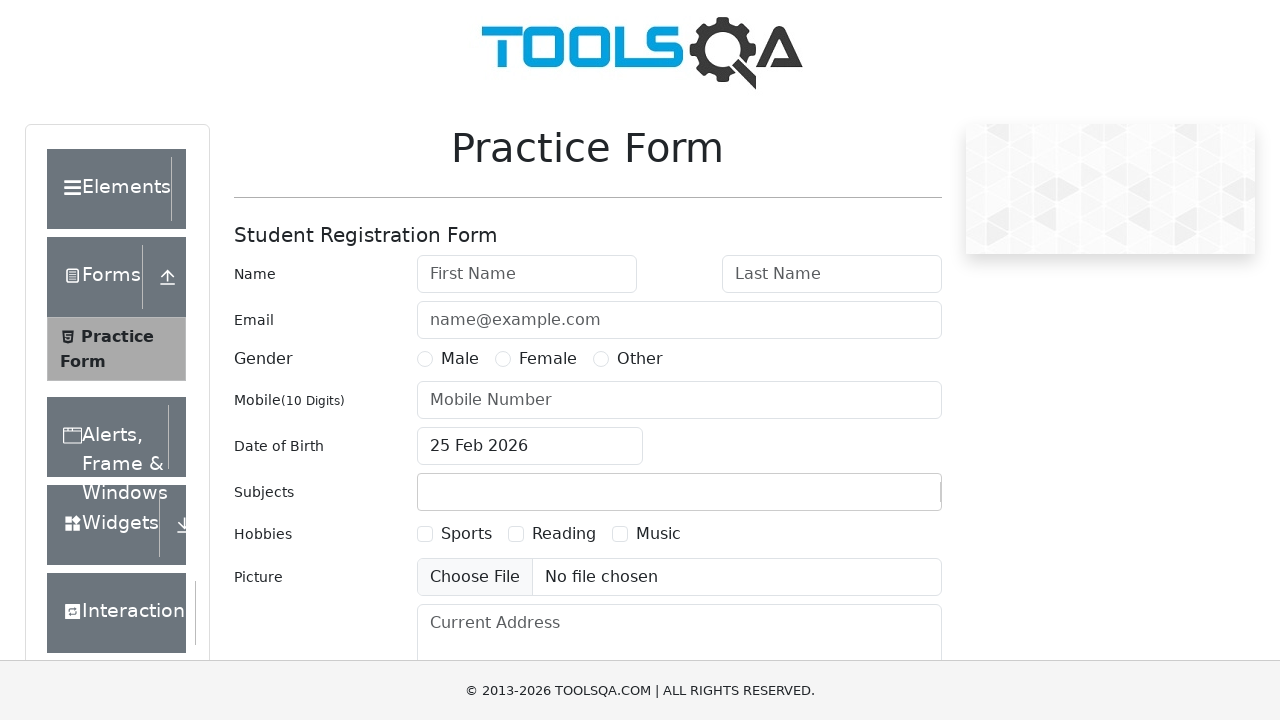

Filled first name field with 'TestName' on #firstName
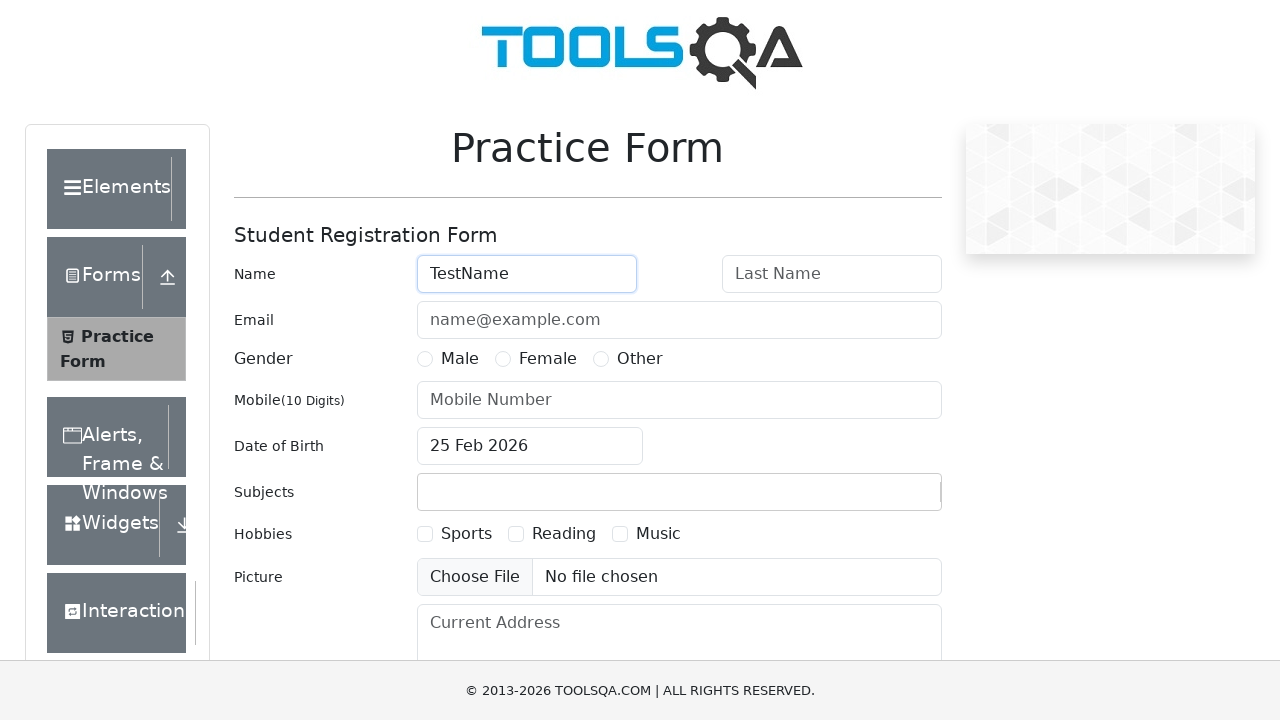

Filled last name field with 'TestLastName' on #lastName
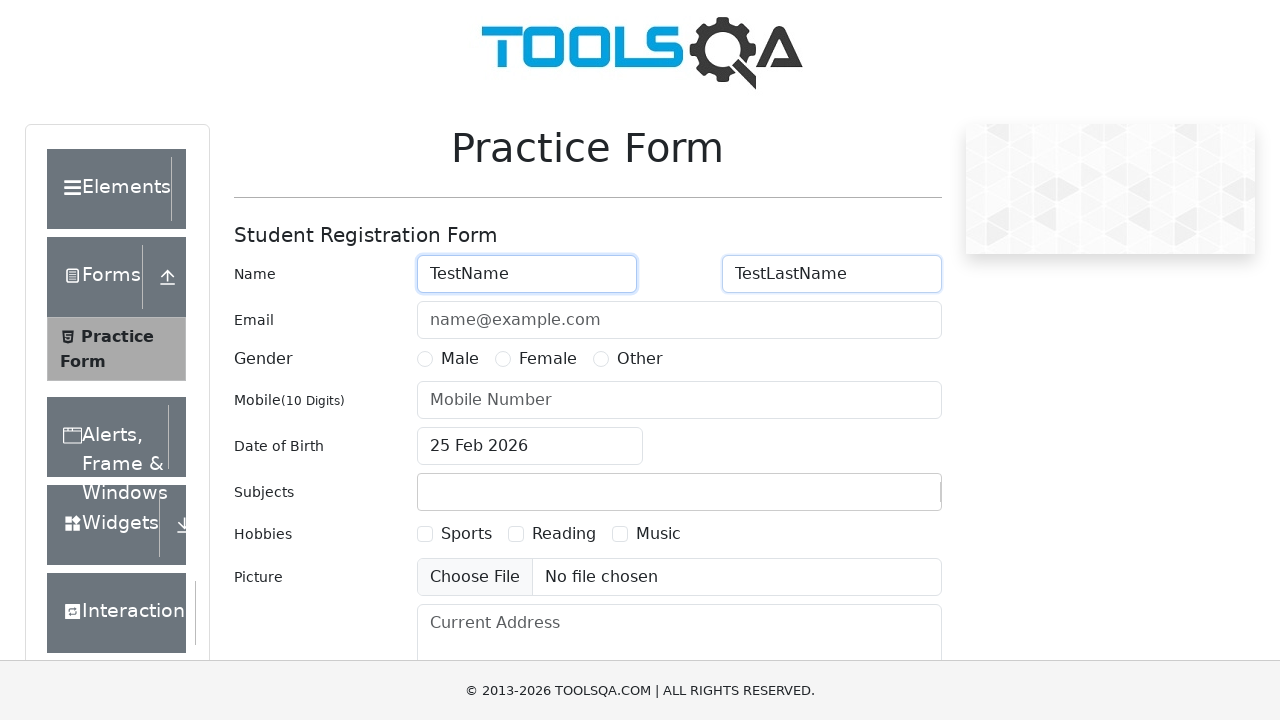

Filled email field with 'testuser123@example.com' on #userEmail
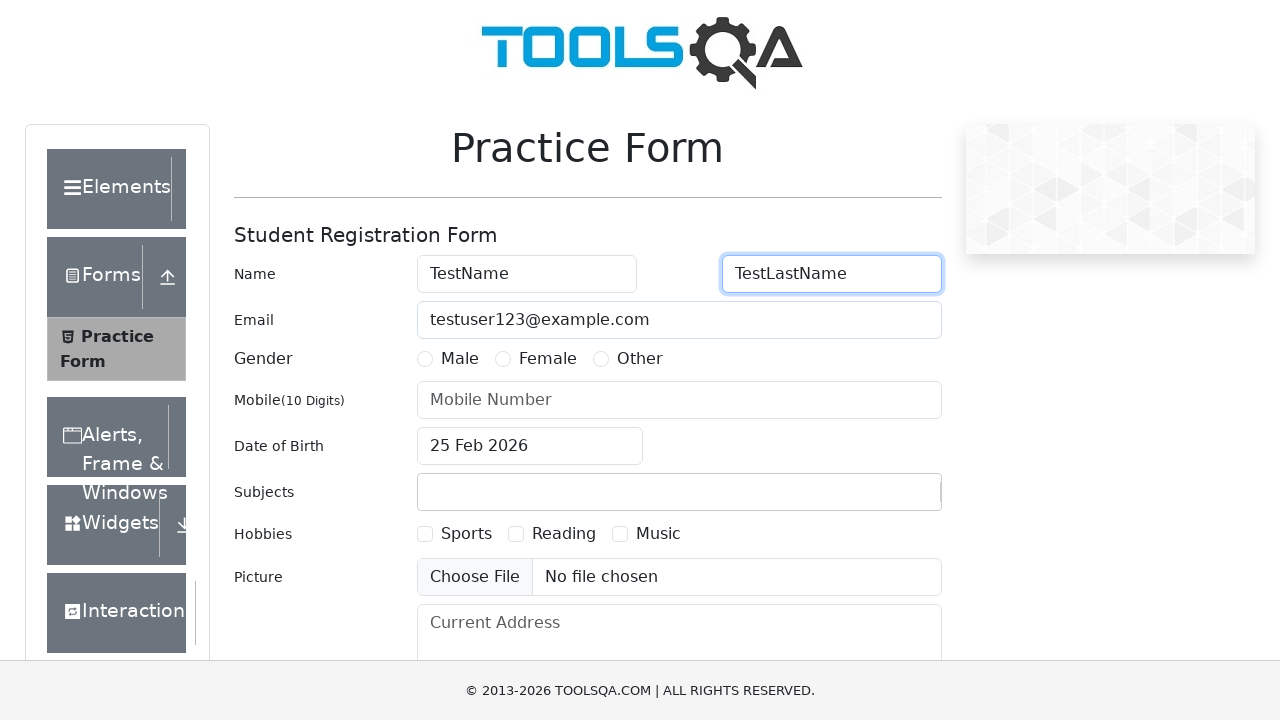

Selected female gender radio button at (548, 359) on label[for='gender-radio-2']
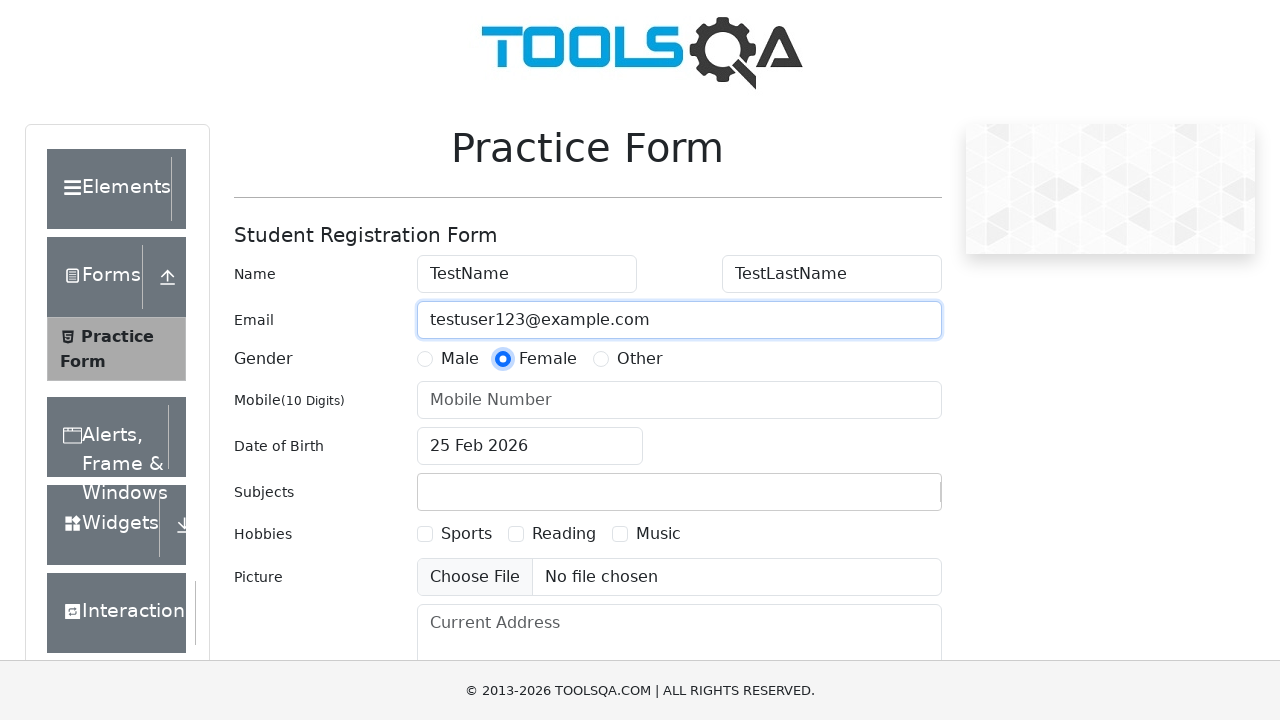

Filled phone number field with '0123456788' on #userNumber
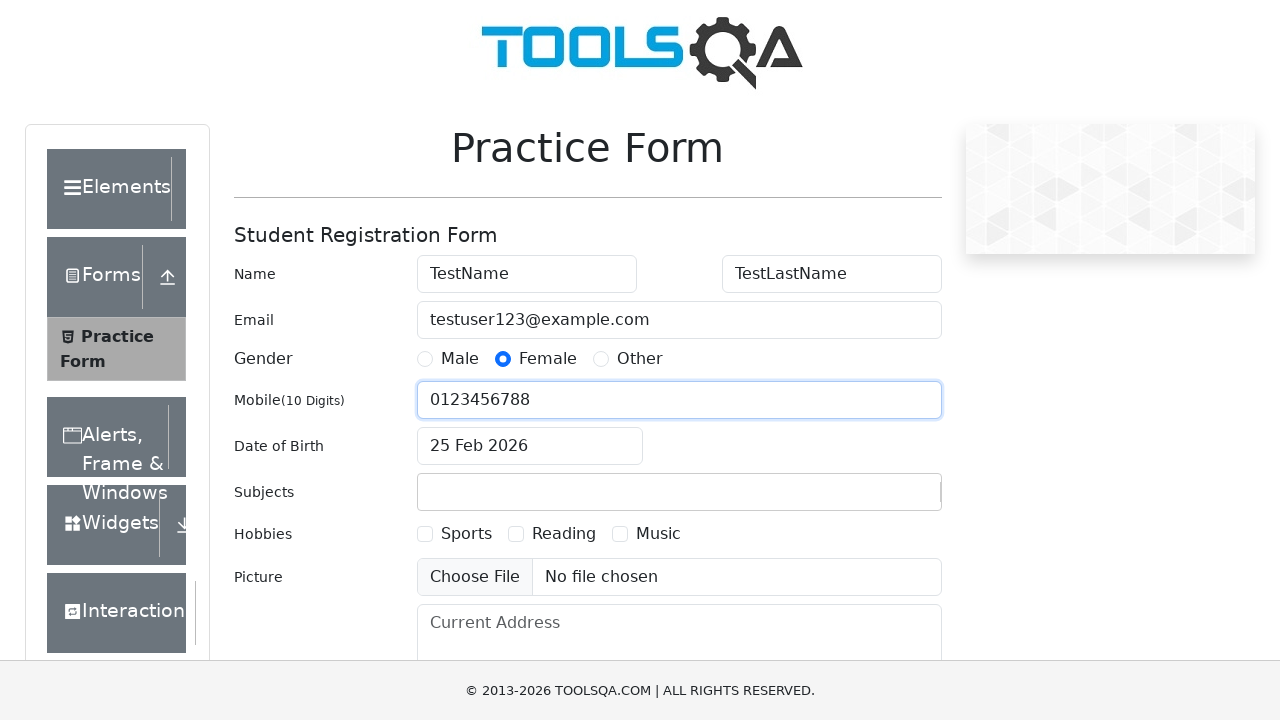

Filled subject field with 'Practice QA Form' on #subjectsInput
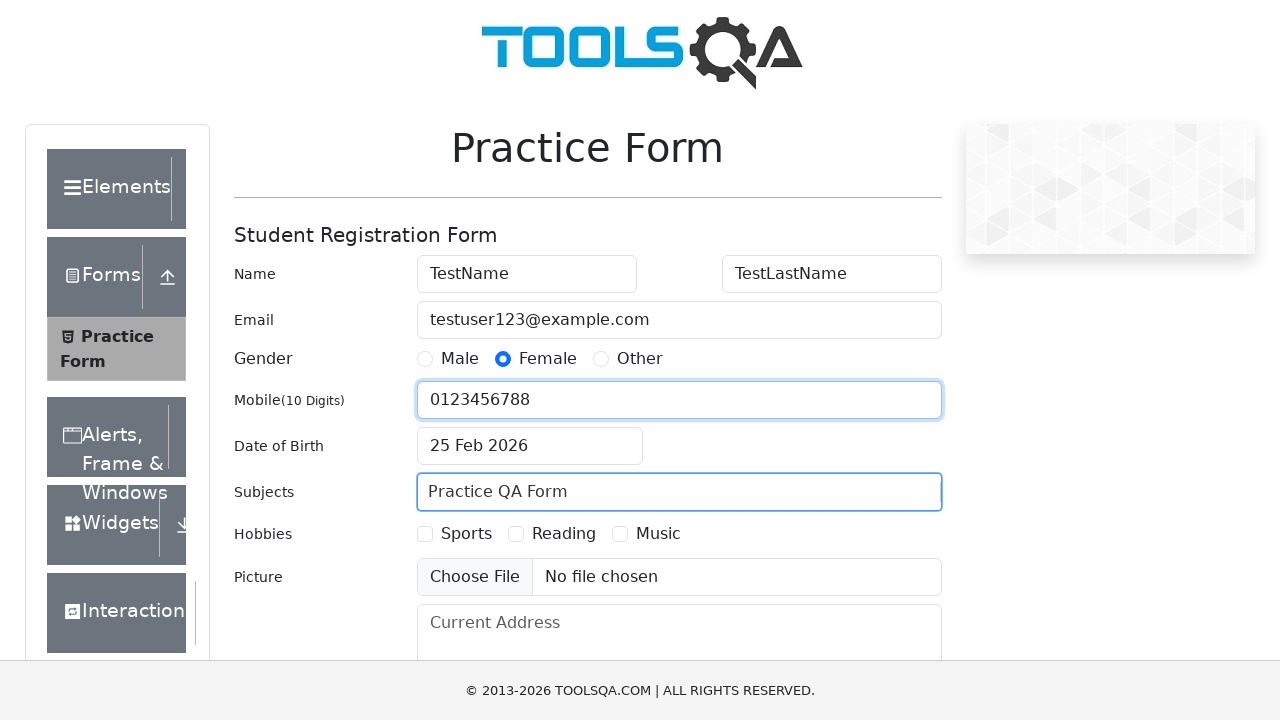

Filled address field with '123 Test Street, Test City' on #currentAddress
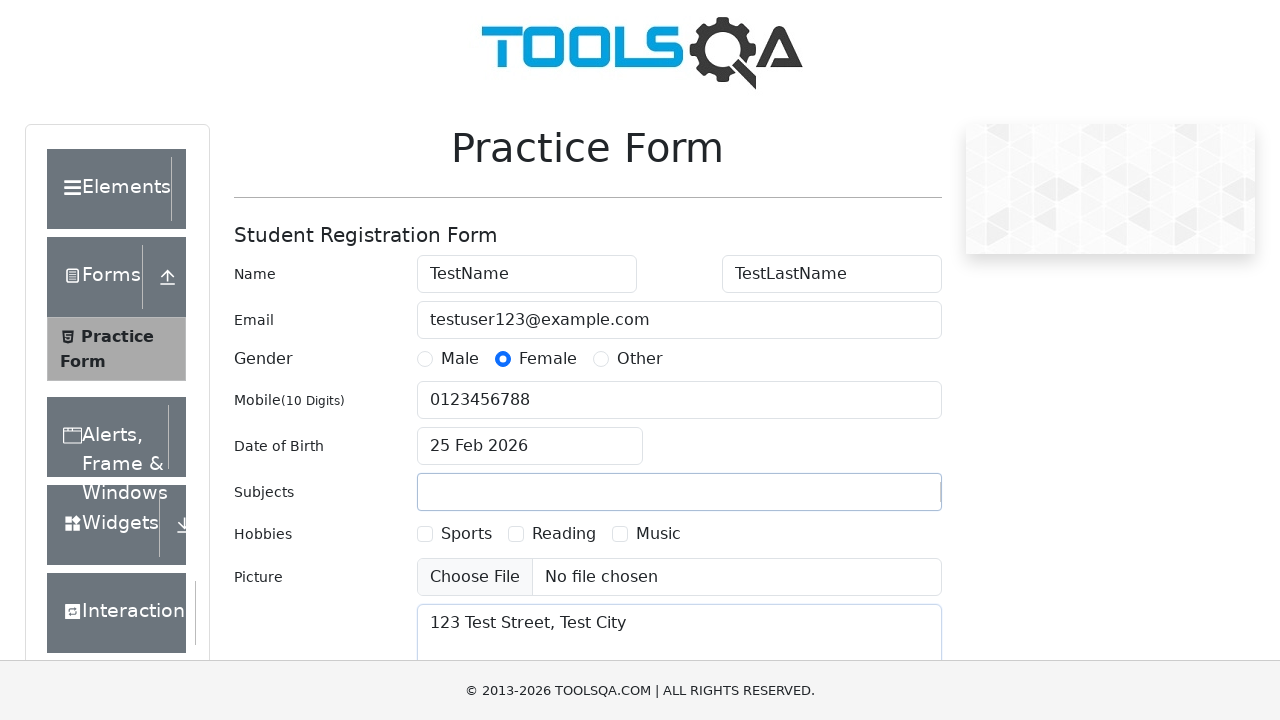

Clicked date of birth input to open date picker at (530, 446) on #dateOfBirthInput
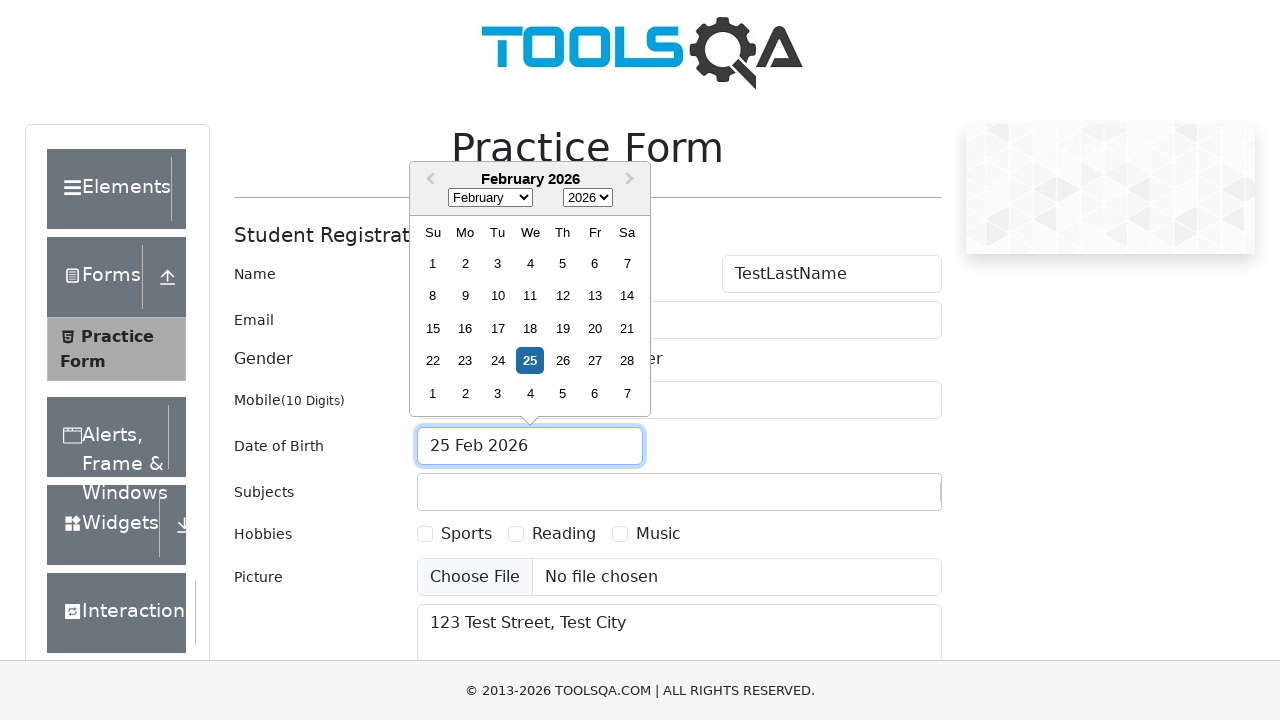

Selected January from month dropdown on .react-datepicker__month-select
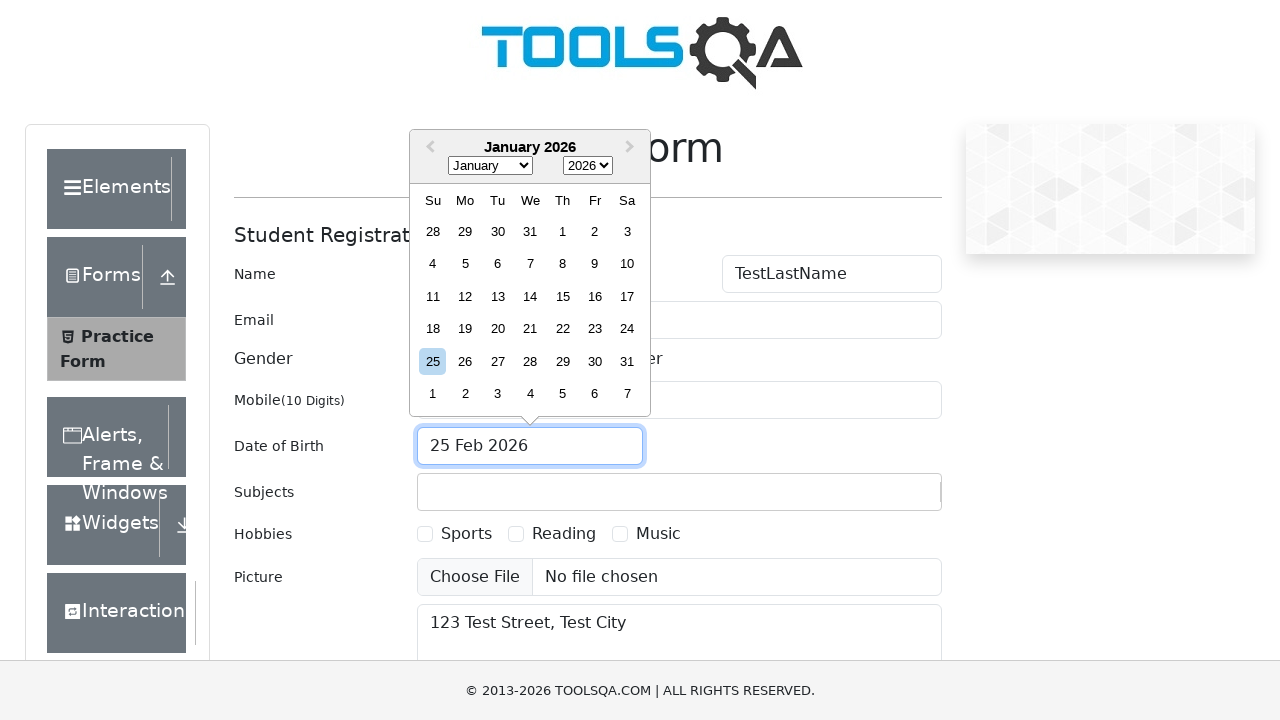

Selected 1991 from year dropdown on .react-datepicker__year-select
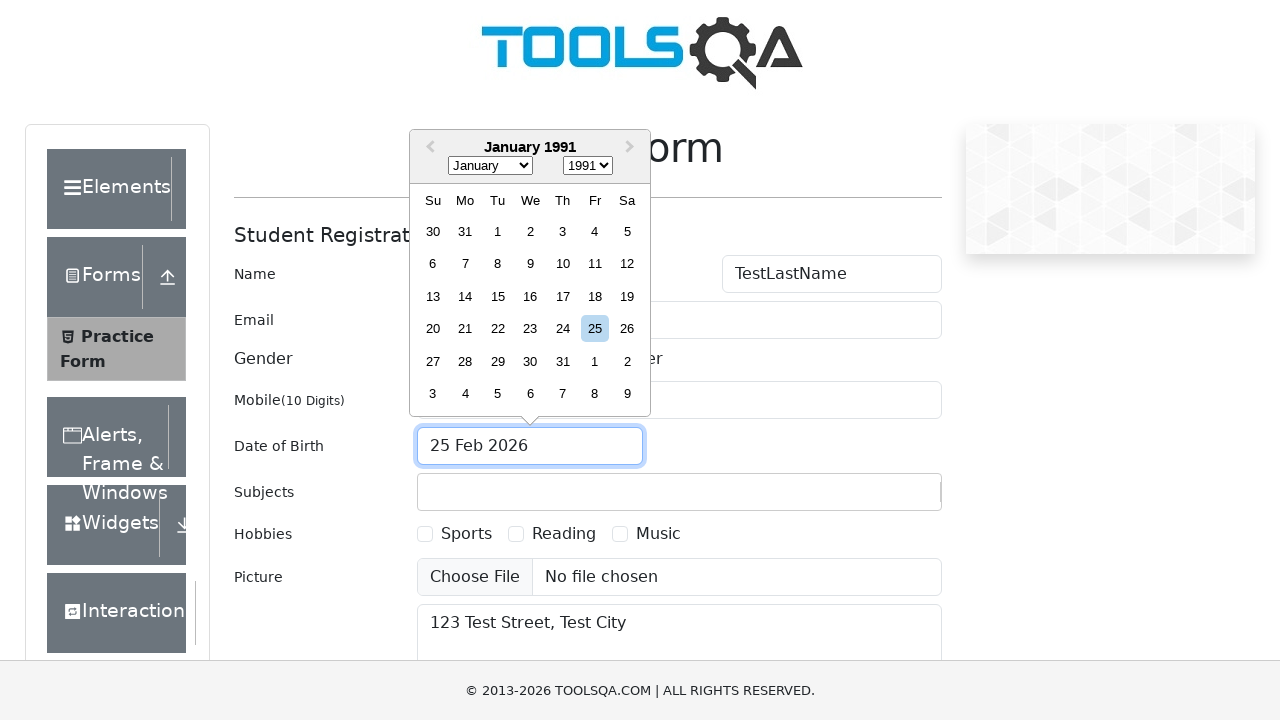

Selected day 1 from date picker at (498, 231) on xpath=//div[text()='1']
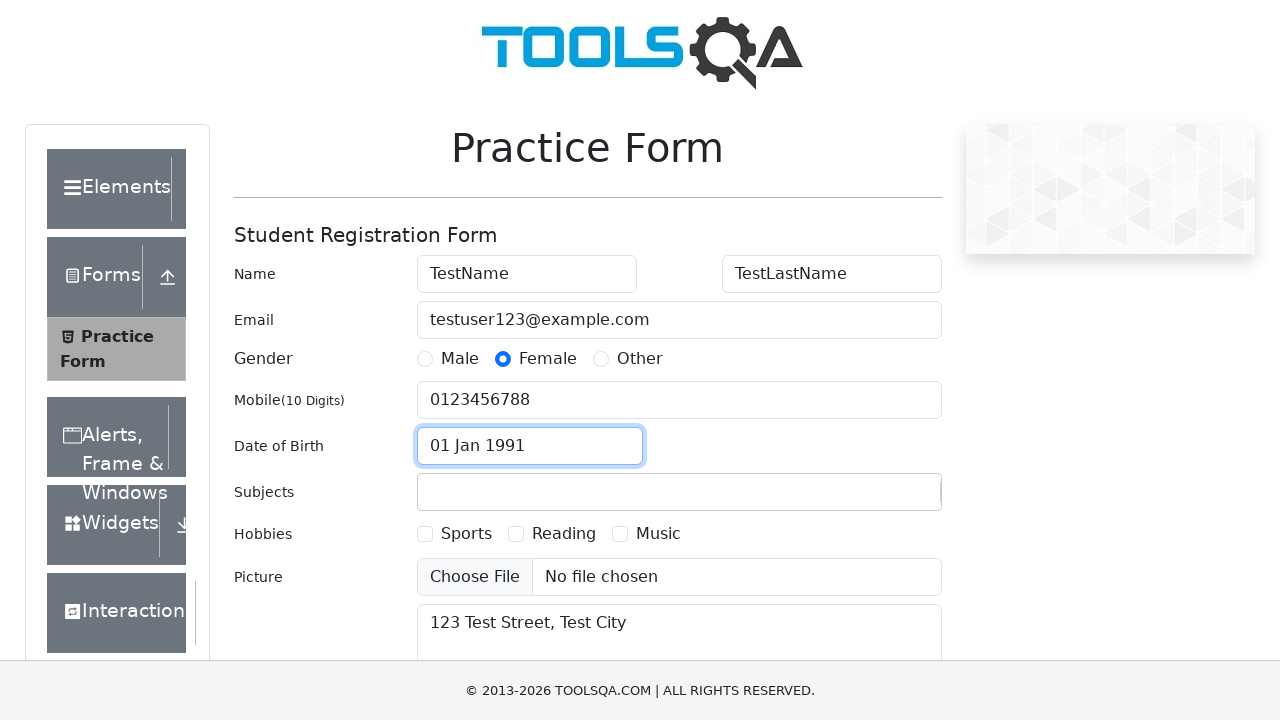

Selected hobby checkbox option 2 at (564, 534) on label[for='hobbies-checkbox-2']
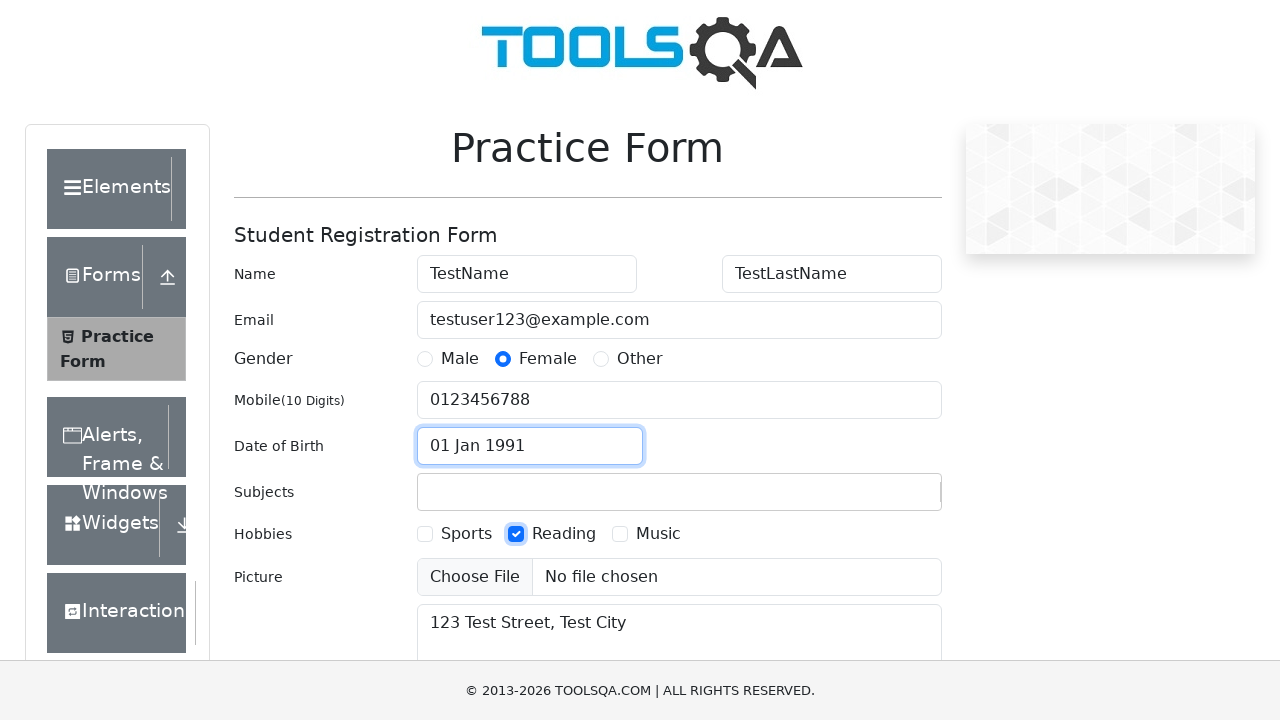

Filled state selection field with 'NCR' on #react-select-3-input
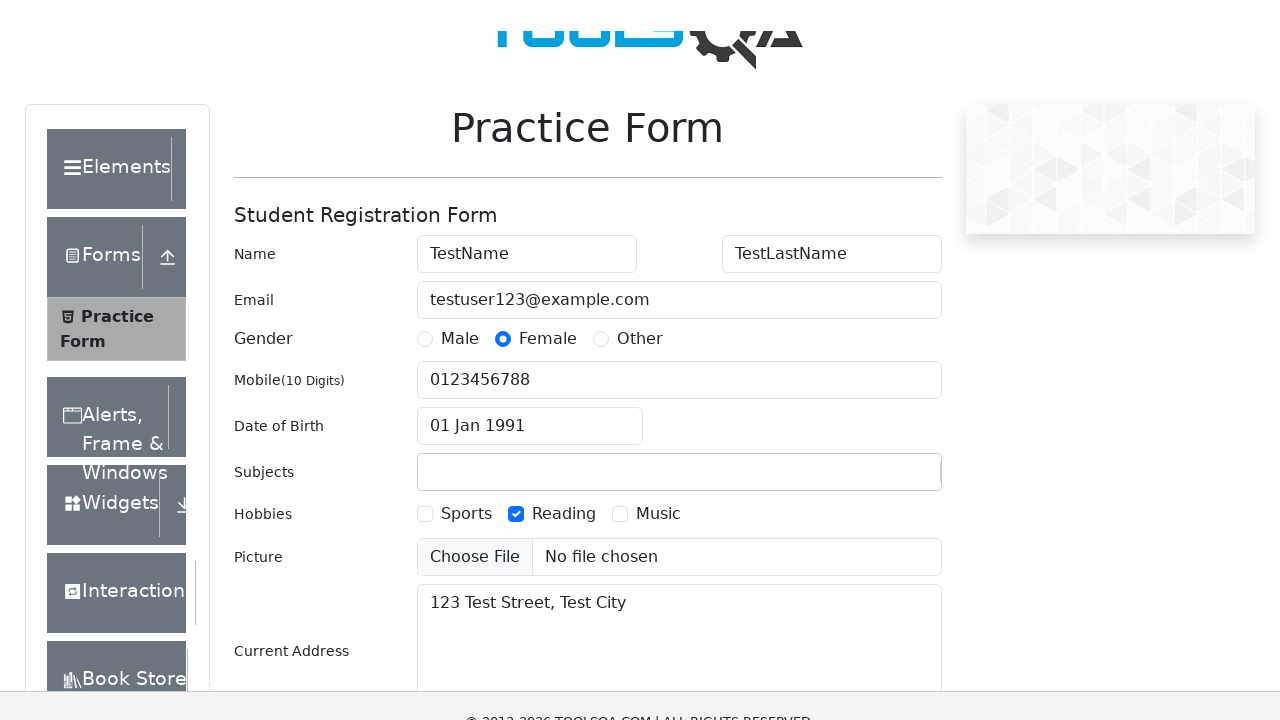

Confirmed state selection by pressing Enter on #react-select-3-input
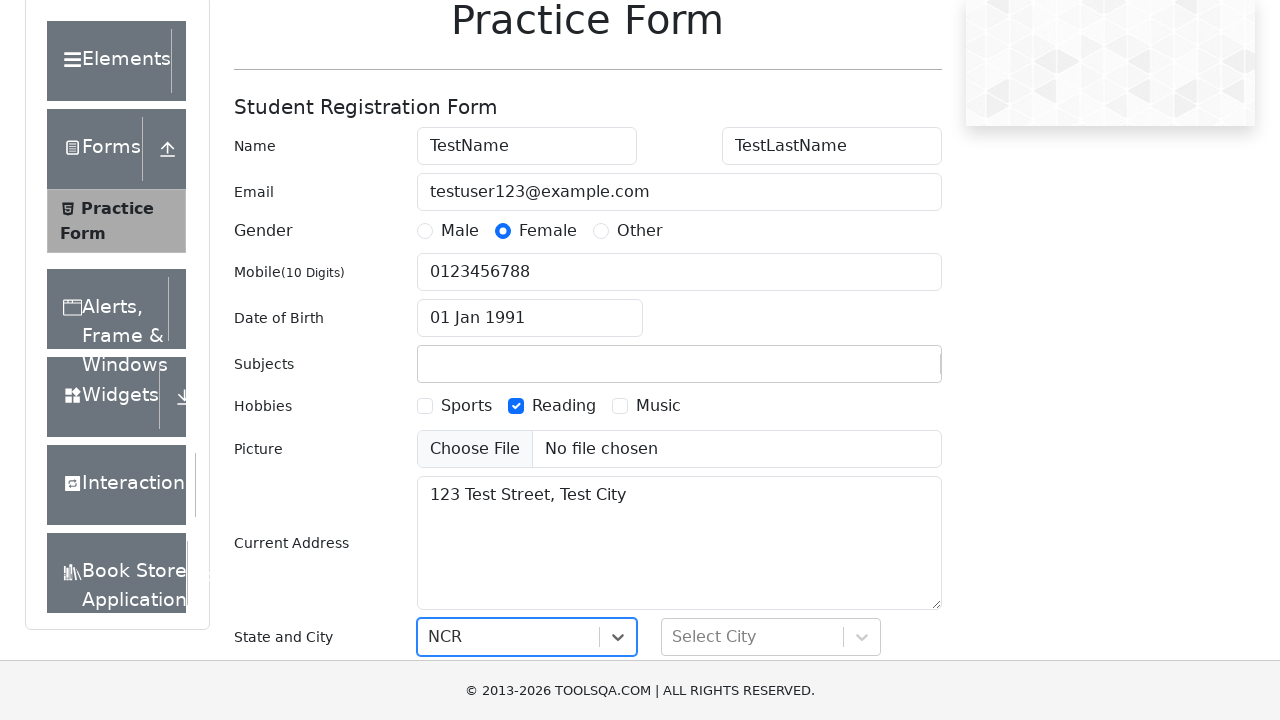

Filled city selection field with 'Delhi' on #react-select-4-input
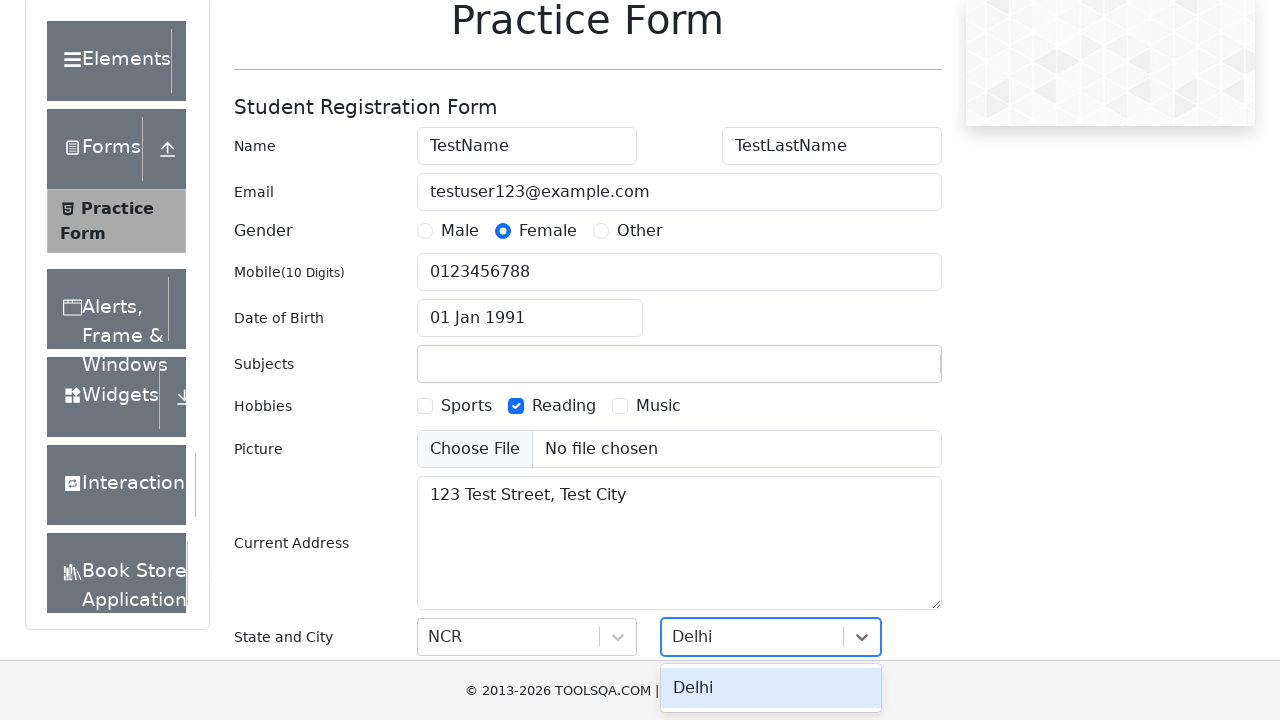

Confirmed city selection by pressing Enter on #react-select-4-input
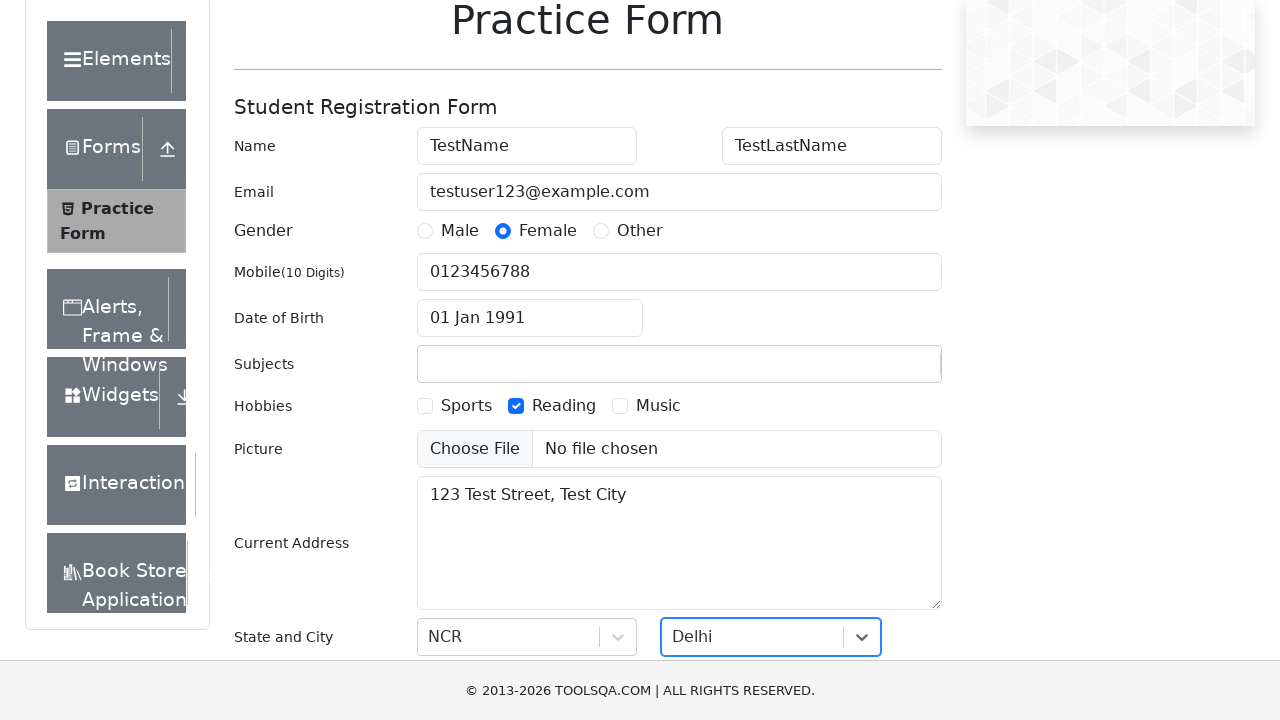

Submitted the form by pressing Enter on #firstName
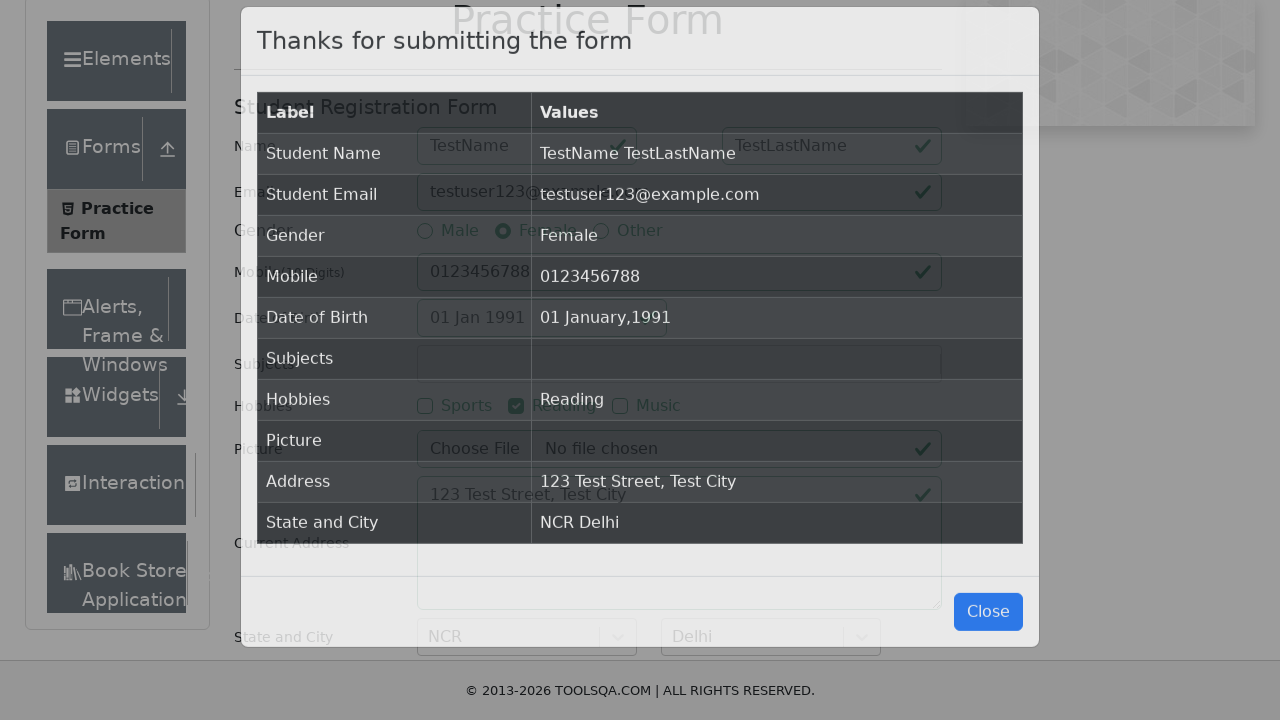

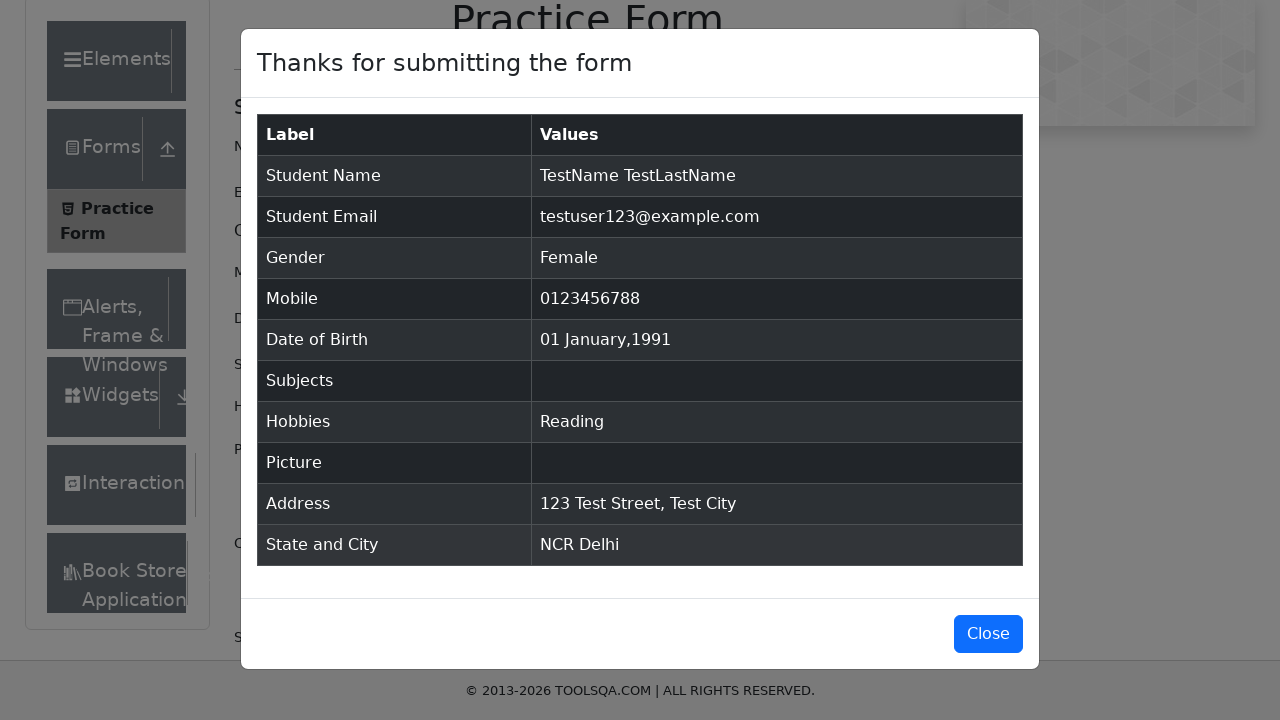